Navigates to the VCTC Pune website and maximizes the browser window to verify the page loads successfully

Starting URL: https://vctcpune.com

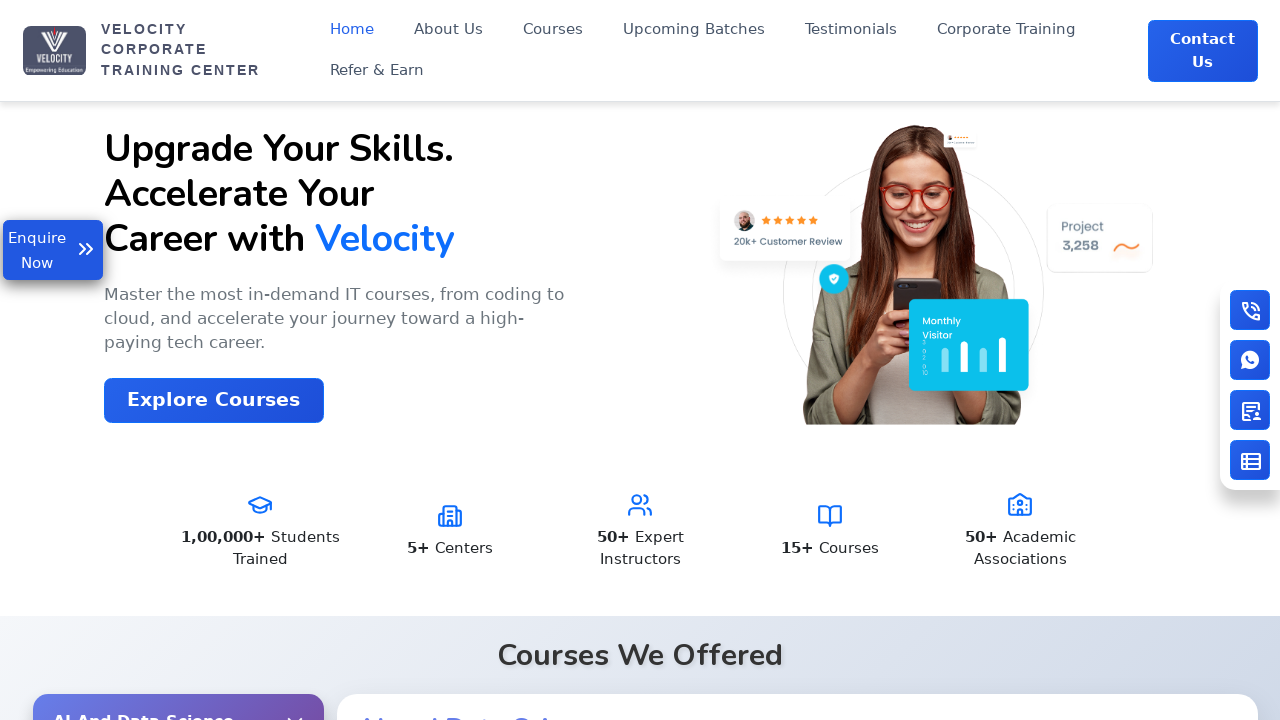

Set viewport to 1920x1080 to maximize browser window
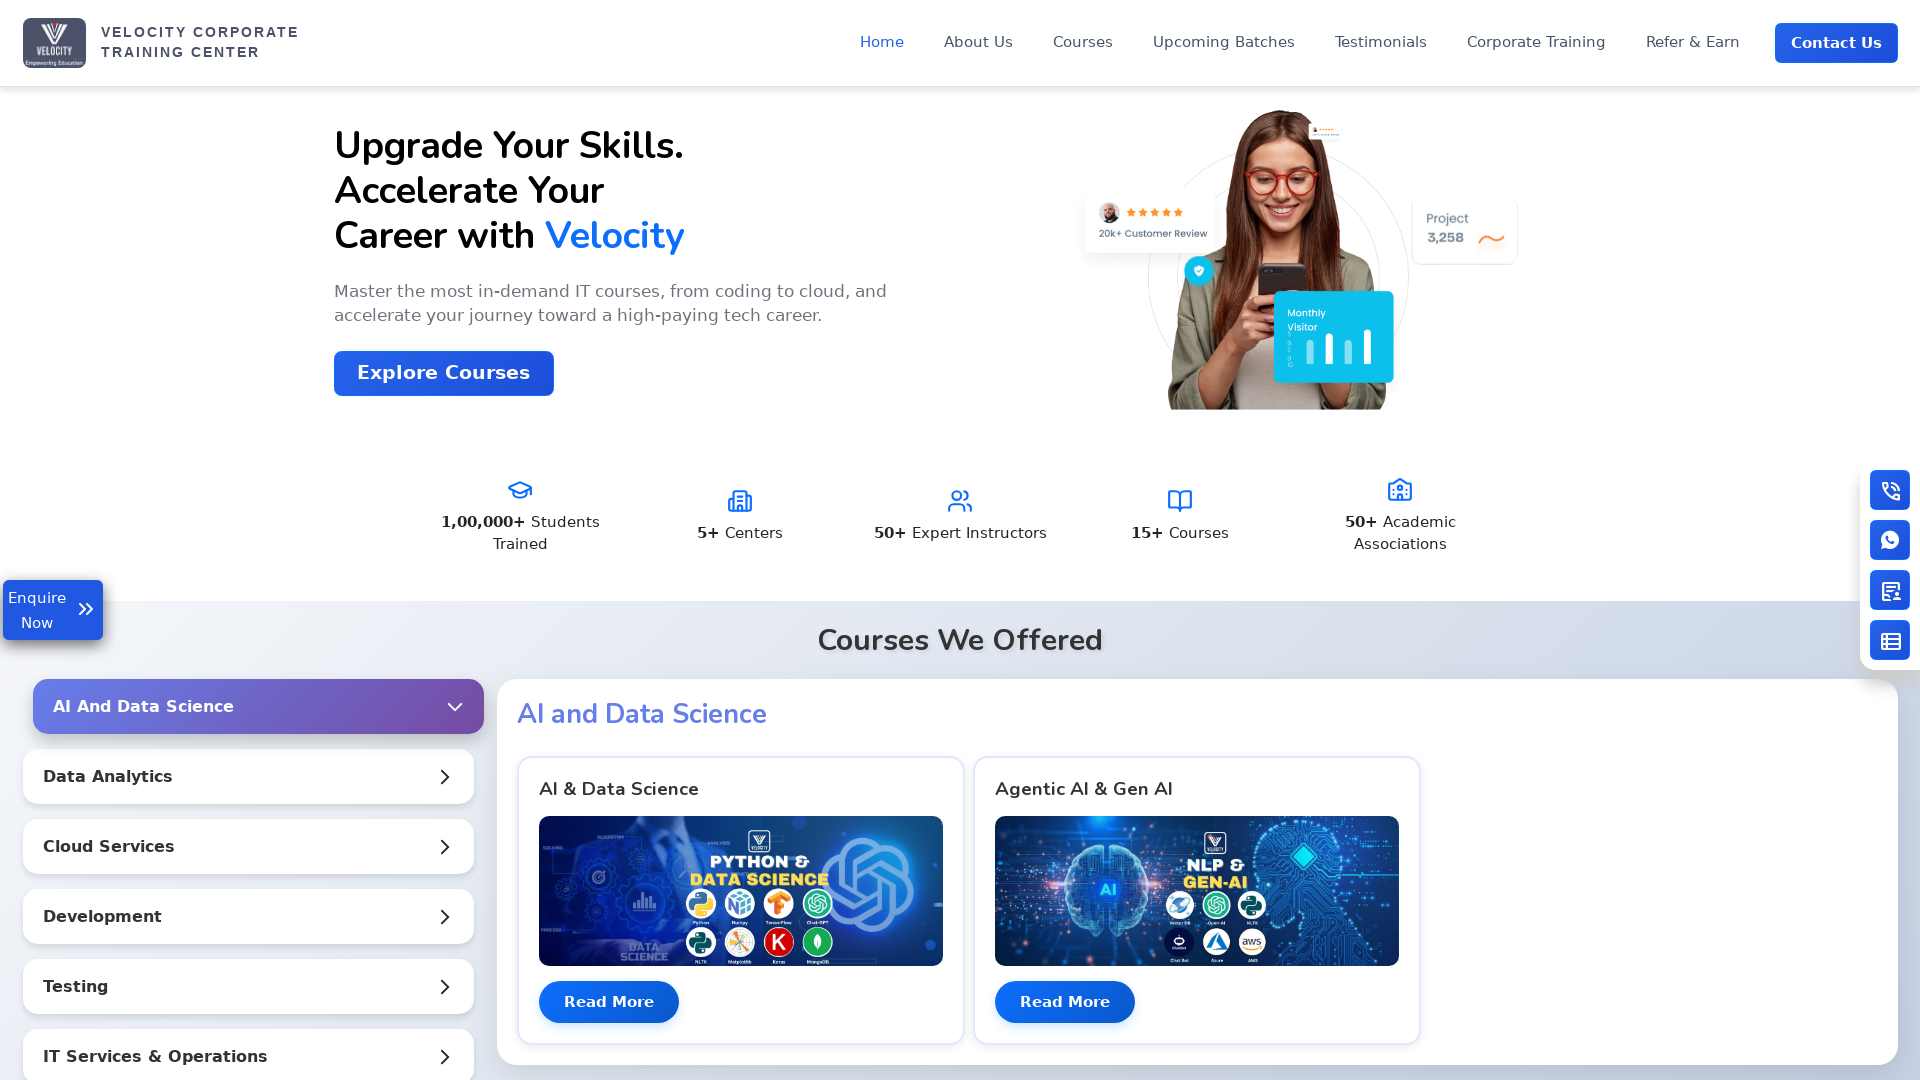

VCTC Pune website page loaded successfully
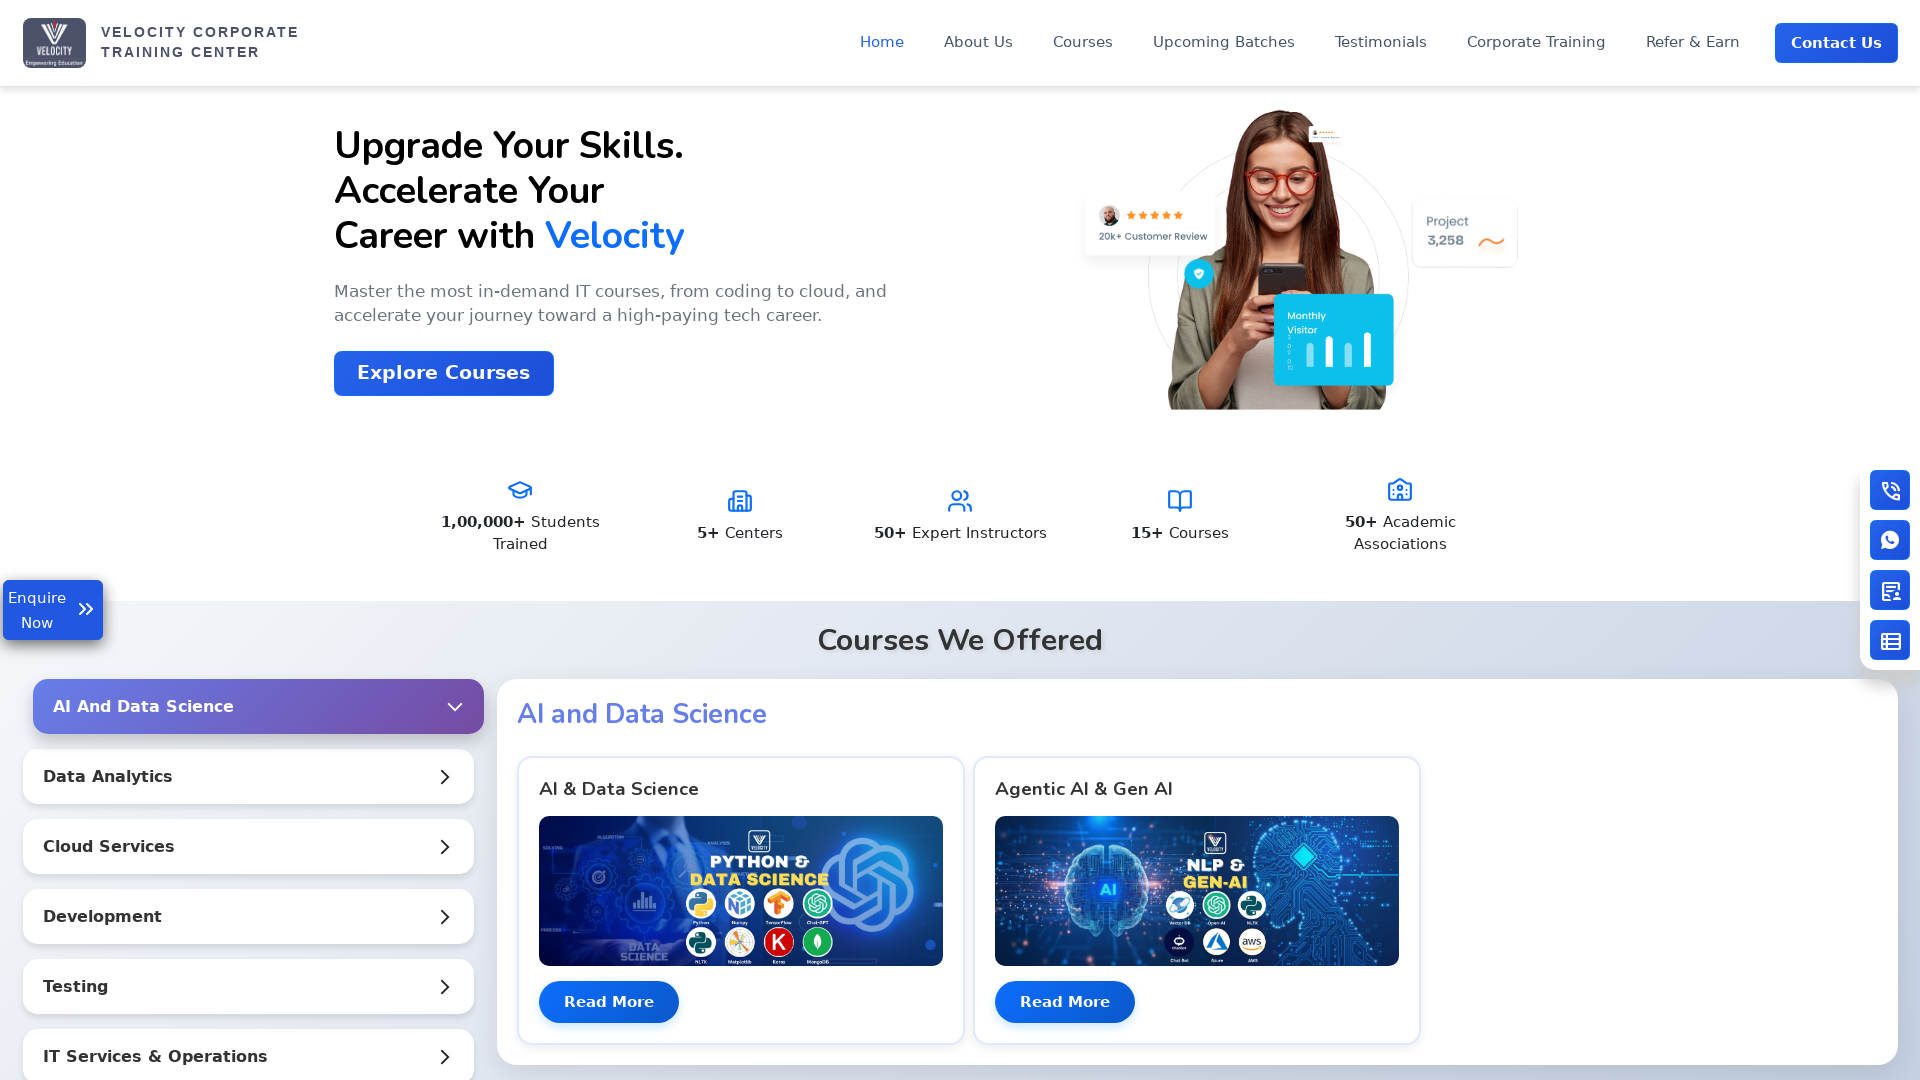

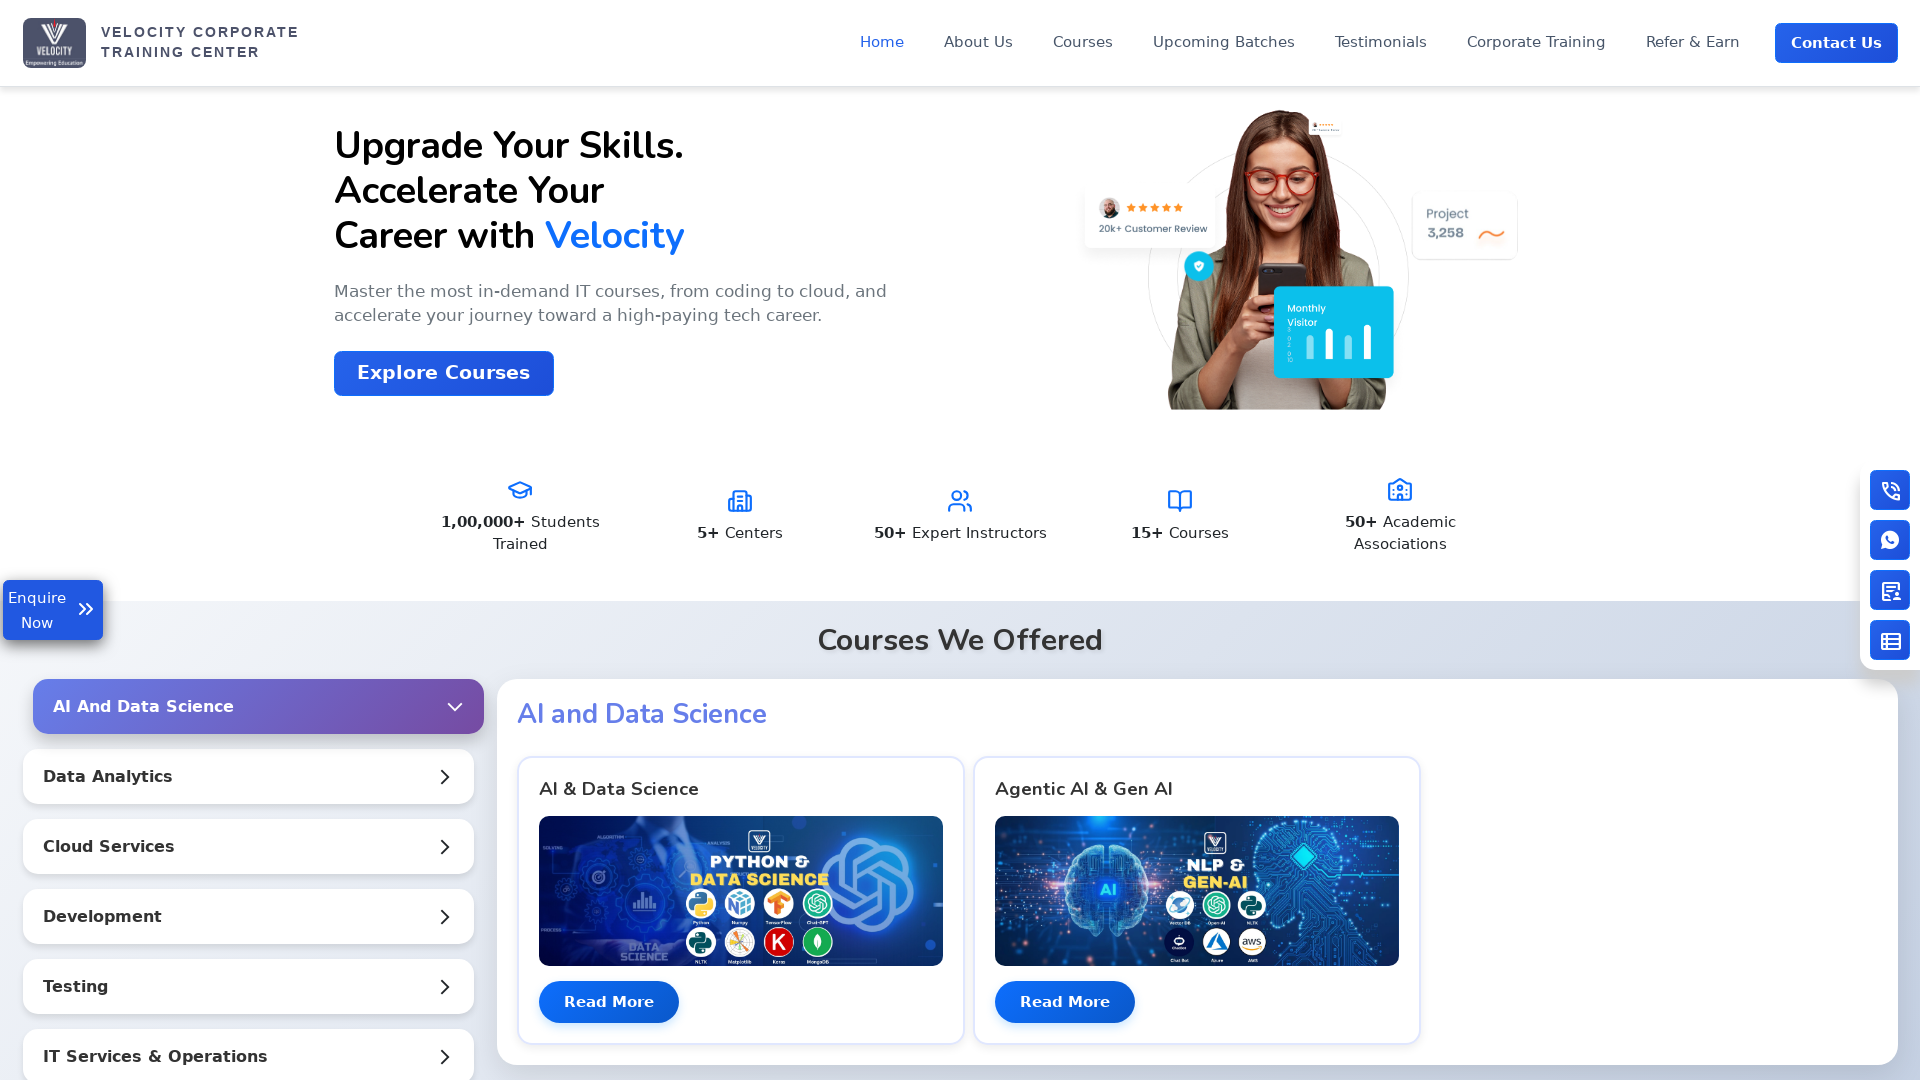